Tests marking all todo items as completed using the toggle all checkbox

Starting URL: https://demo.playwright.dev/todomvc

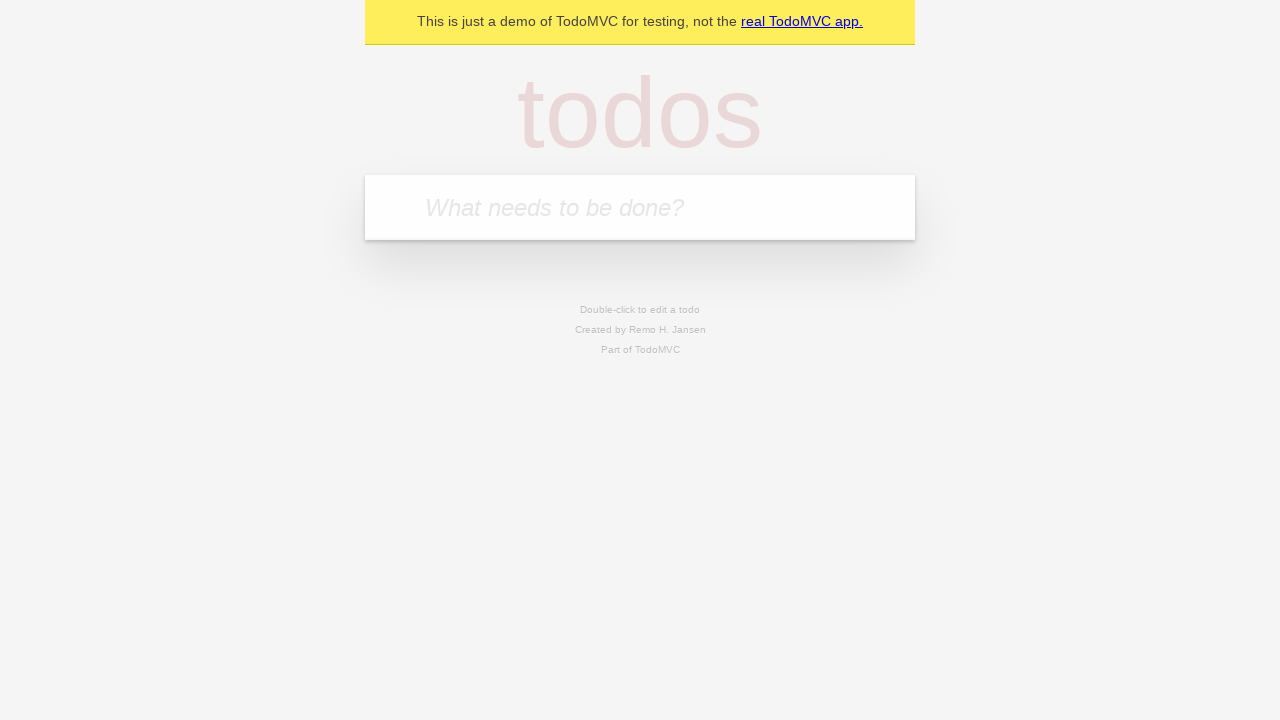

Located the new todo input field
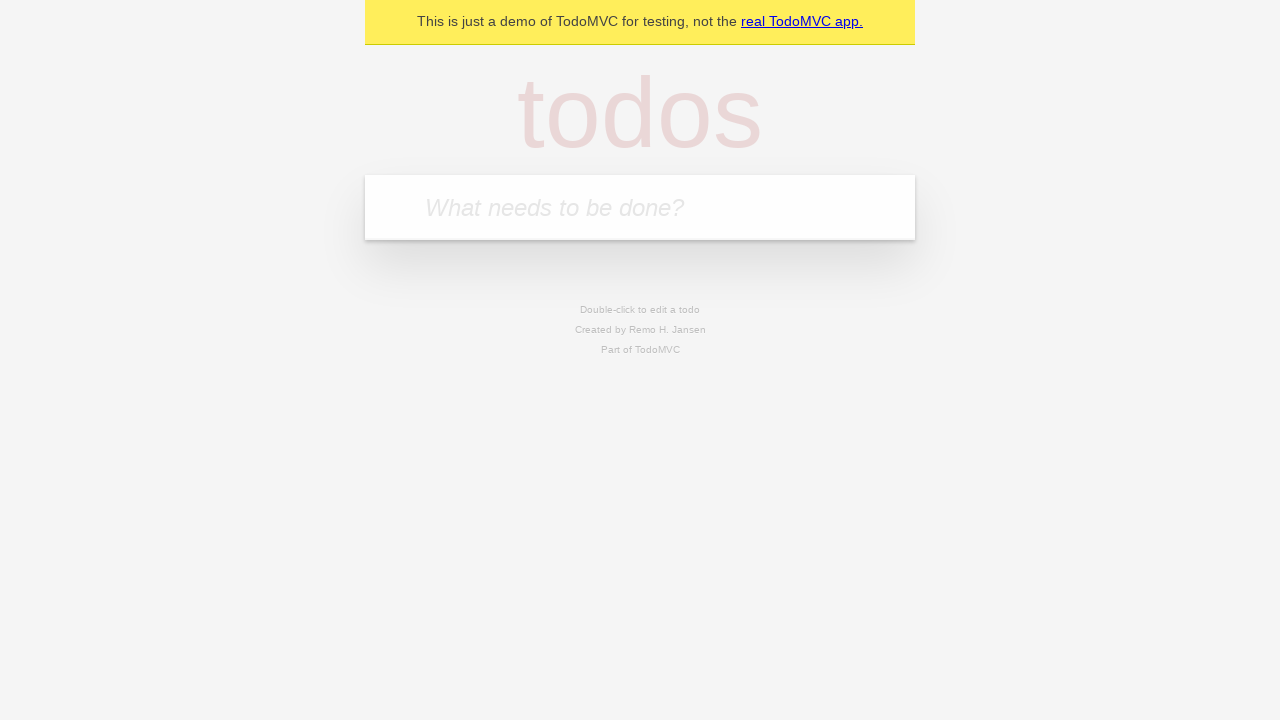

Filled todo input with 'buy some cheese' on internal:attr=[placeholder="What needs to be done?"i]
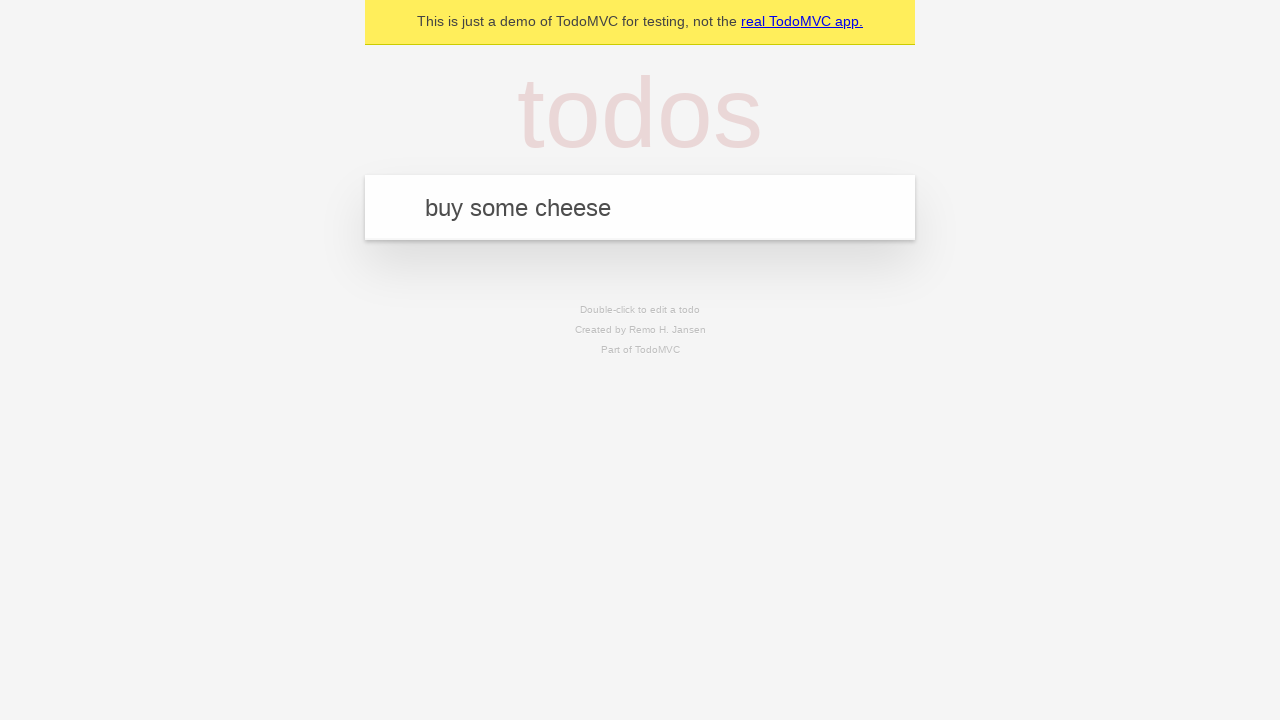

Pressed Enter to add 'buy some cheese' to the list on internal:attr=[placeholder="What needs to be done?"i]
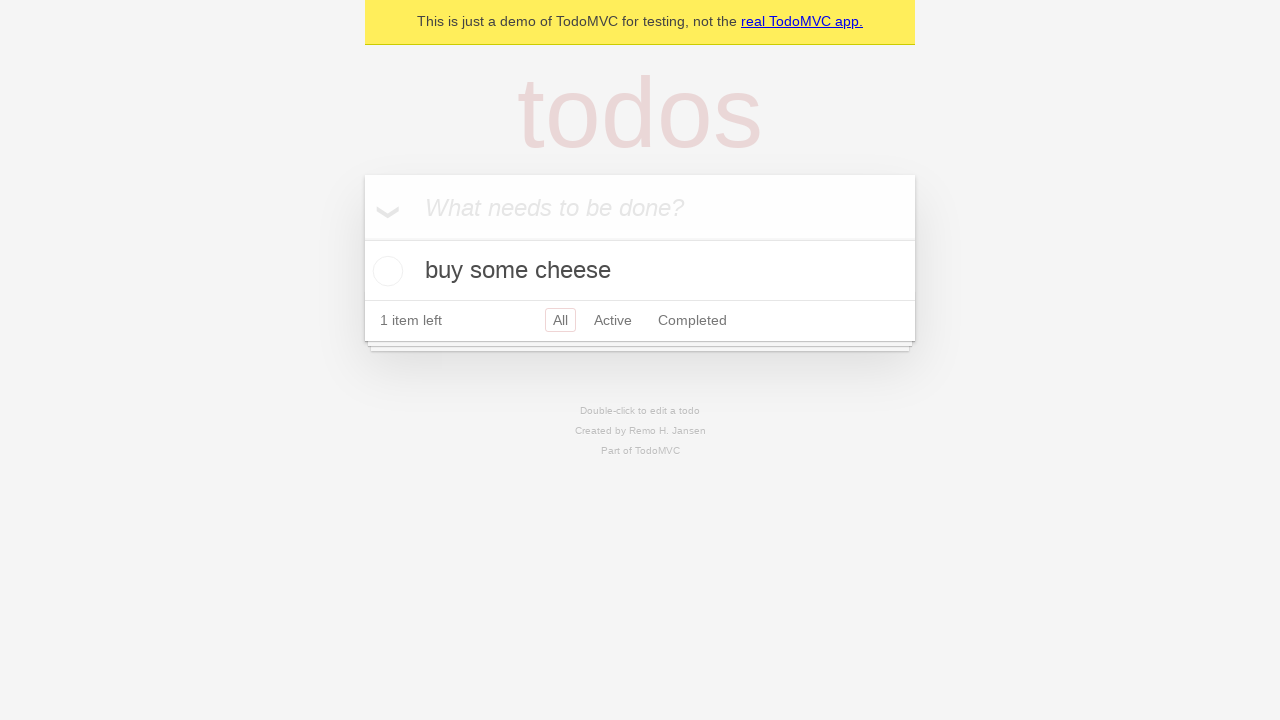

Filled todo input with 'feed the cat' on internal:attr=[placeholder="What needs to be done?"i]
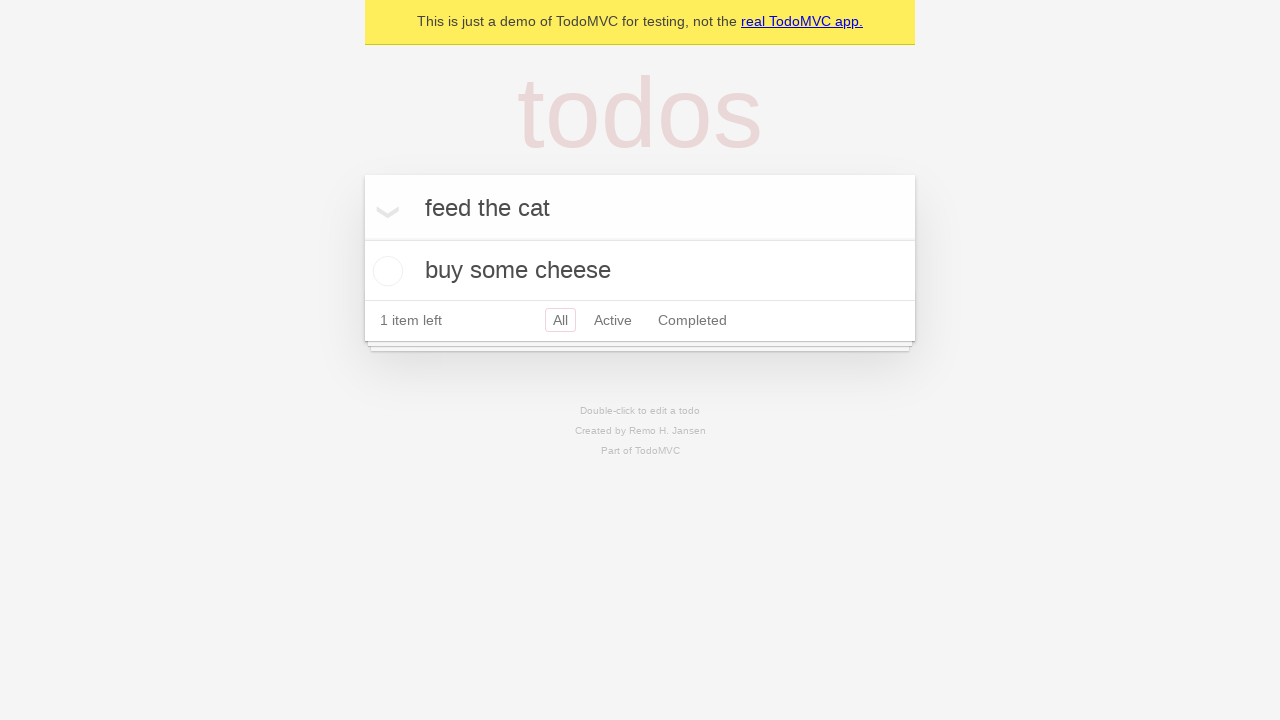

Pressed Enter to add 'feed the cat' to the list on internal:attr=[placeholder="What needs to be done?"i]
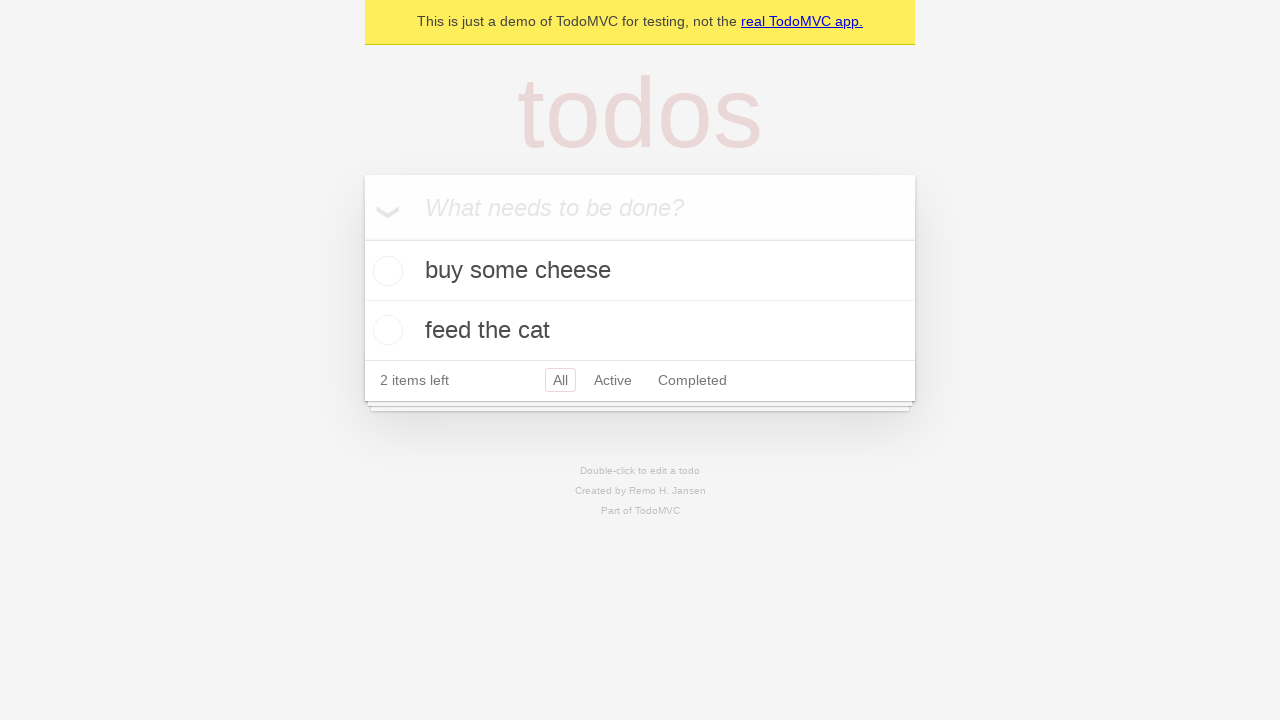

Filled todo input with 'book a doctors appointment' on internal:attr=[placeholder="What needs to be done?"i]
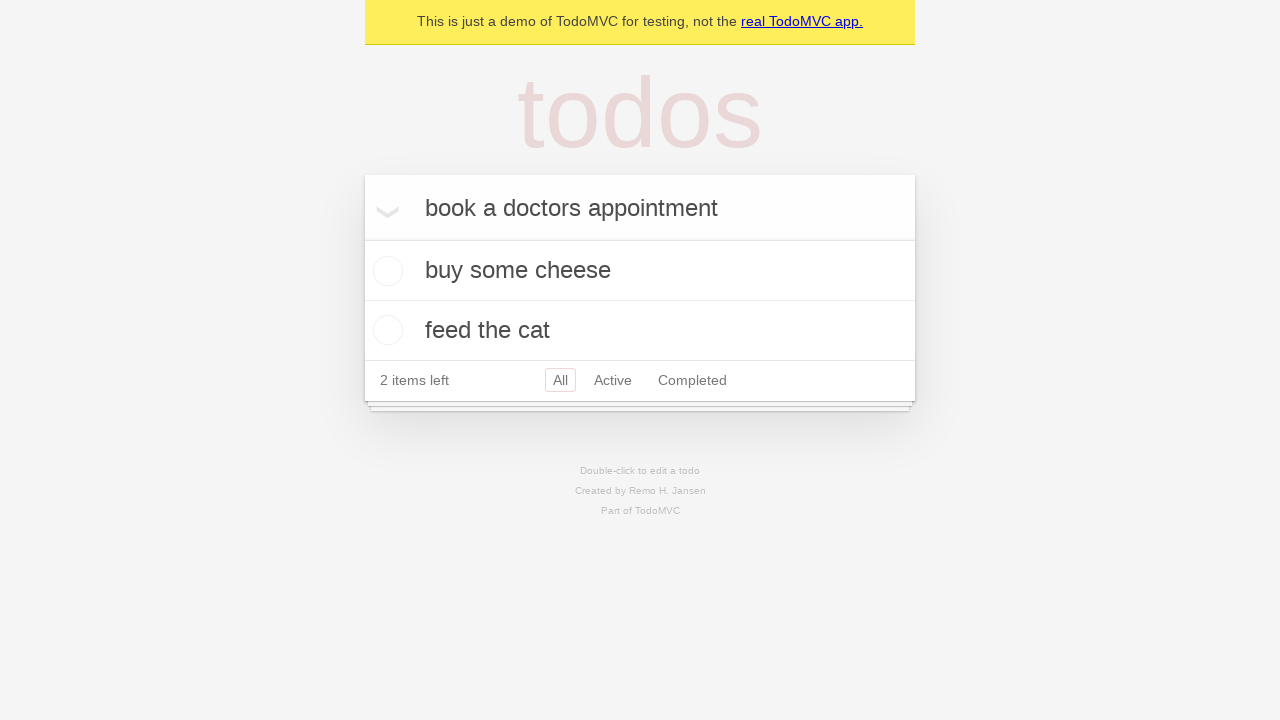

Pressed Enter to add 'book a doctors appointment' to the list on internal:attr=[placeholder="What needs to be done?"i]
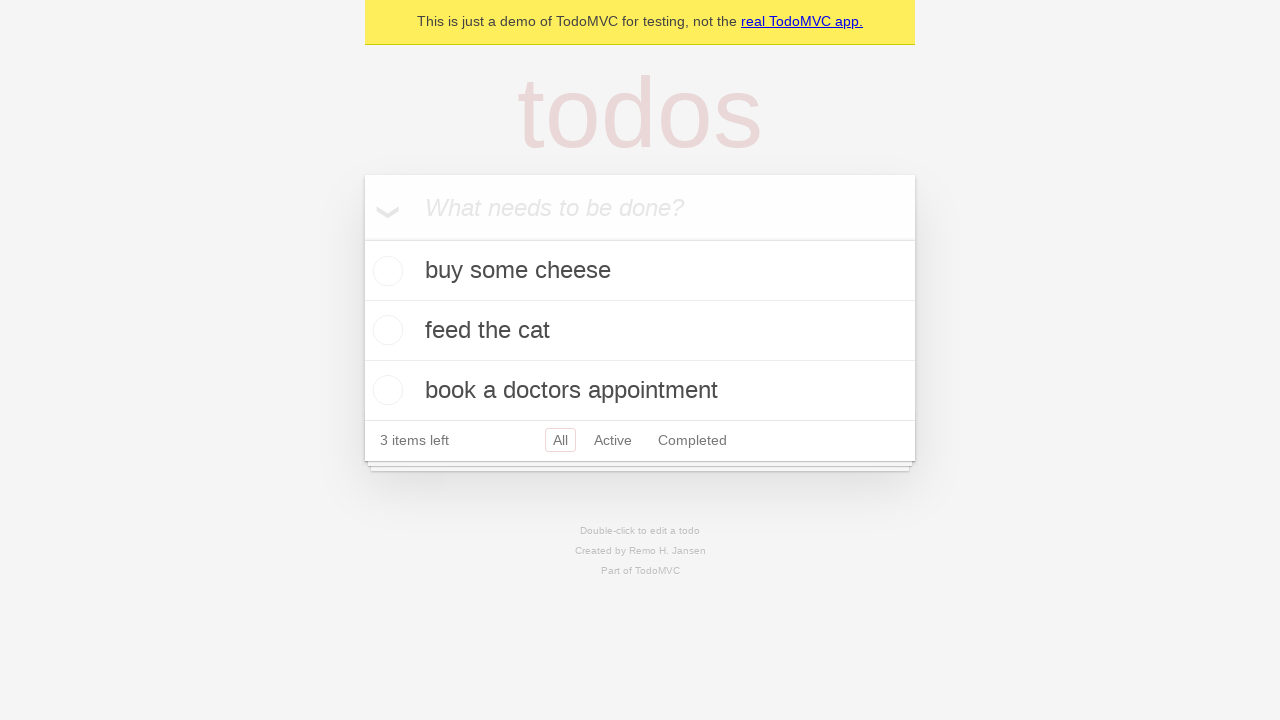

Clicked the 'Mark all as complete' checkbox to toggle all todos as completed at (362, 238) on internal:label="Mark all as complete"i
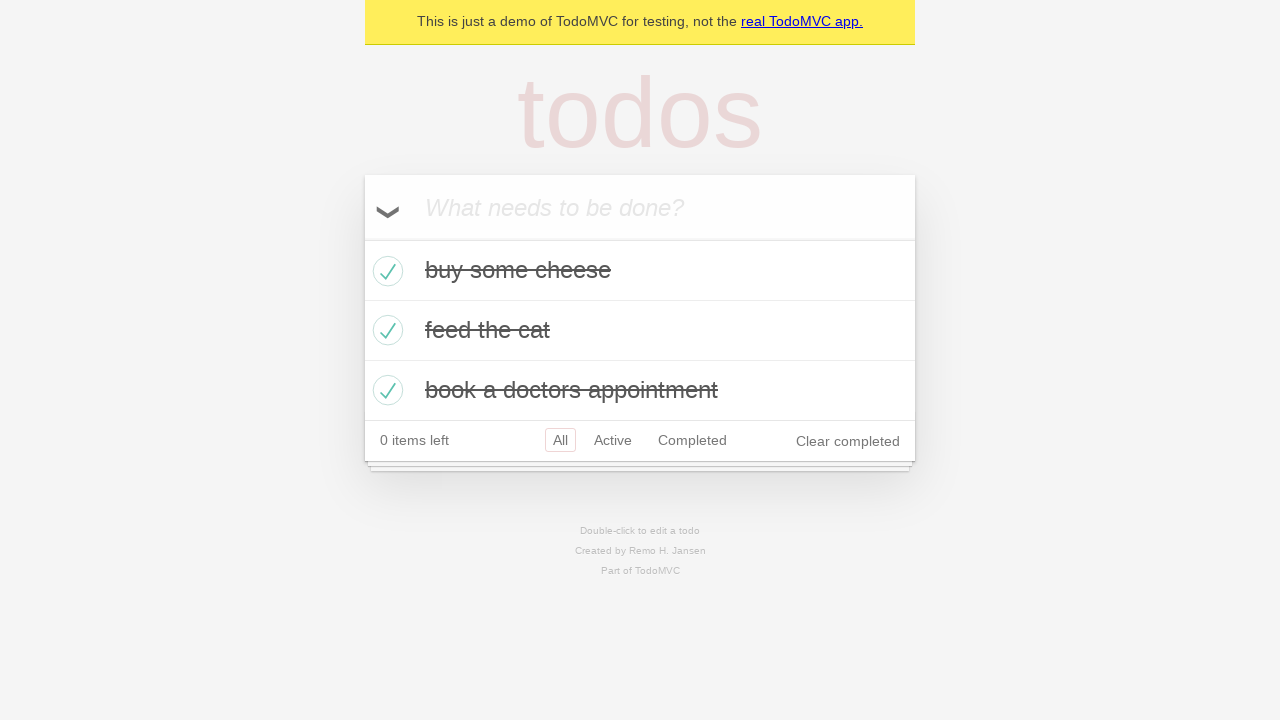

Verified that all todo items are now marked as completed
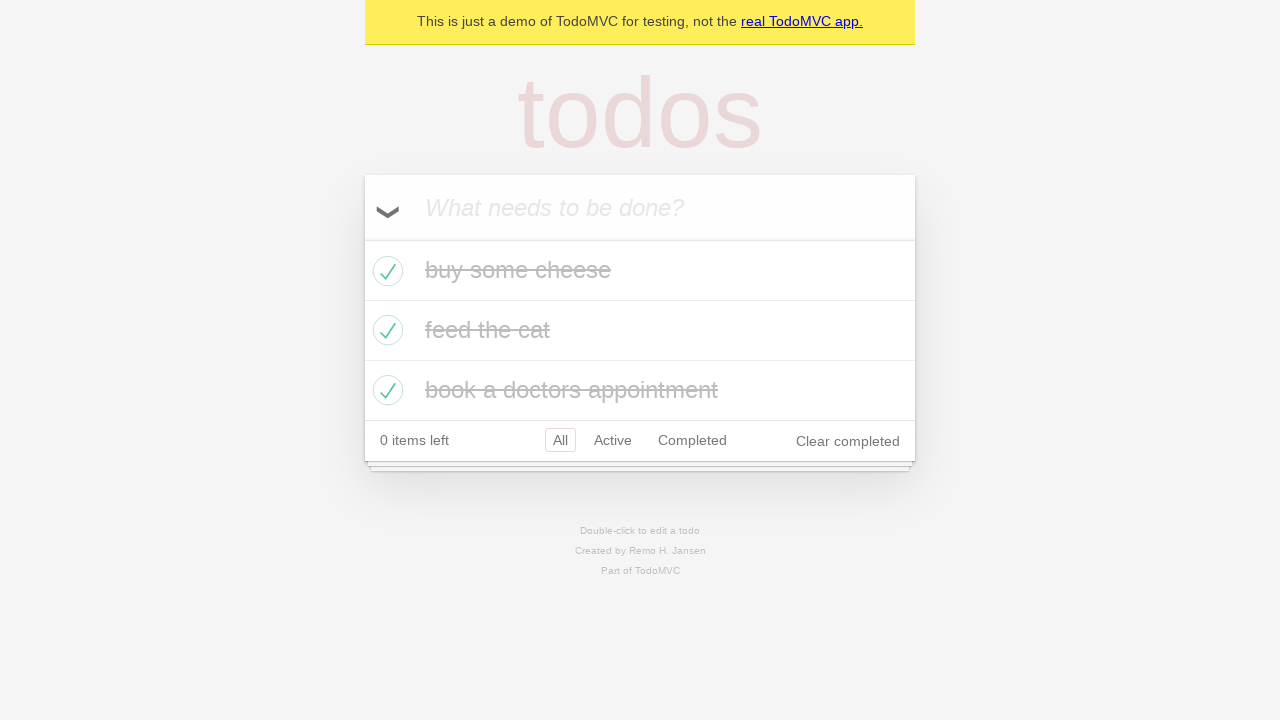

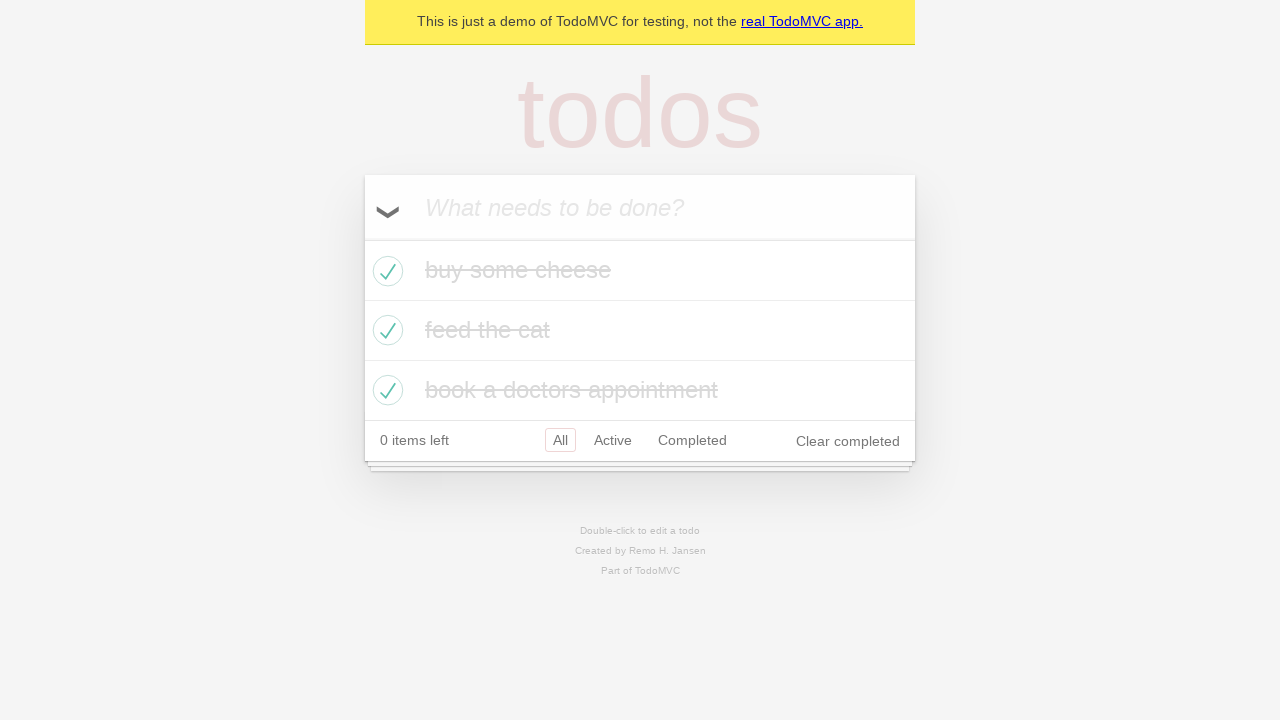